Tests price range slider functionality by dragging the minimum and maximum slider handles to adjust the price range

Starting URL: https://www.jqueryscript.net/demo/Price-Range-Slider-jQuery-UI/

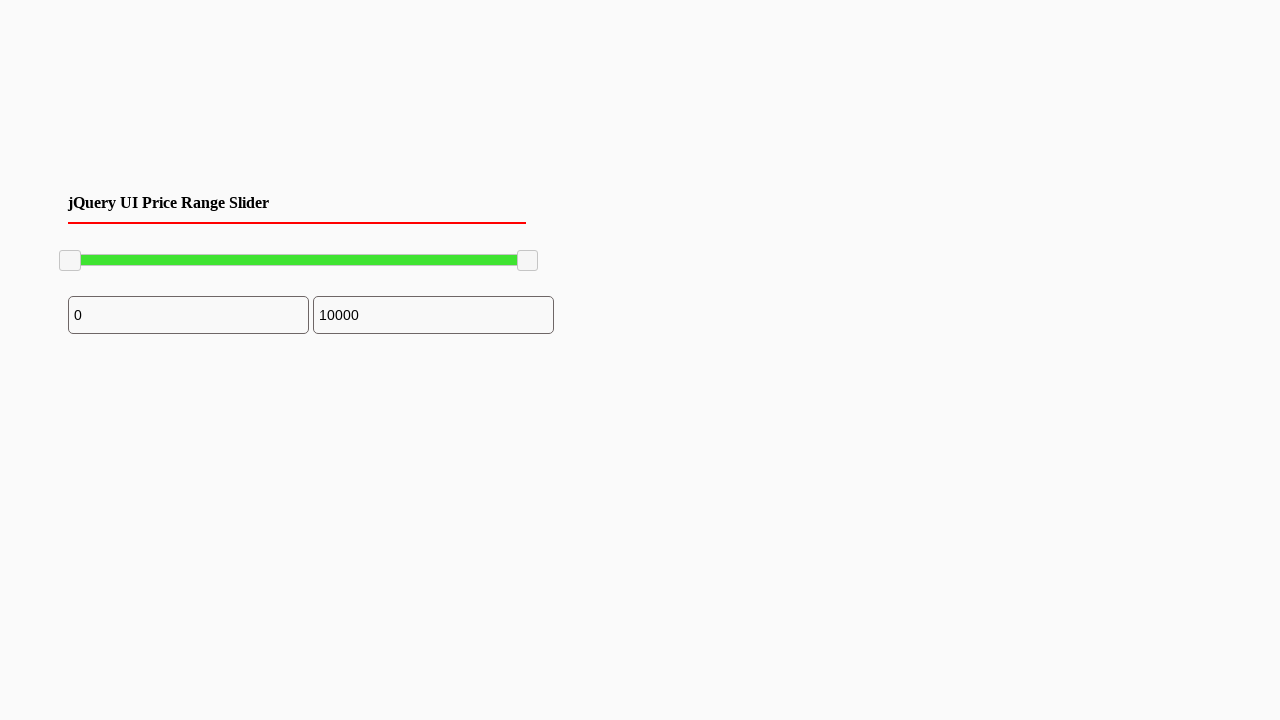

Located minimum price slider handle
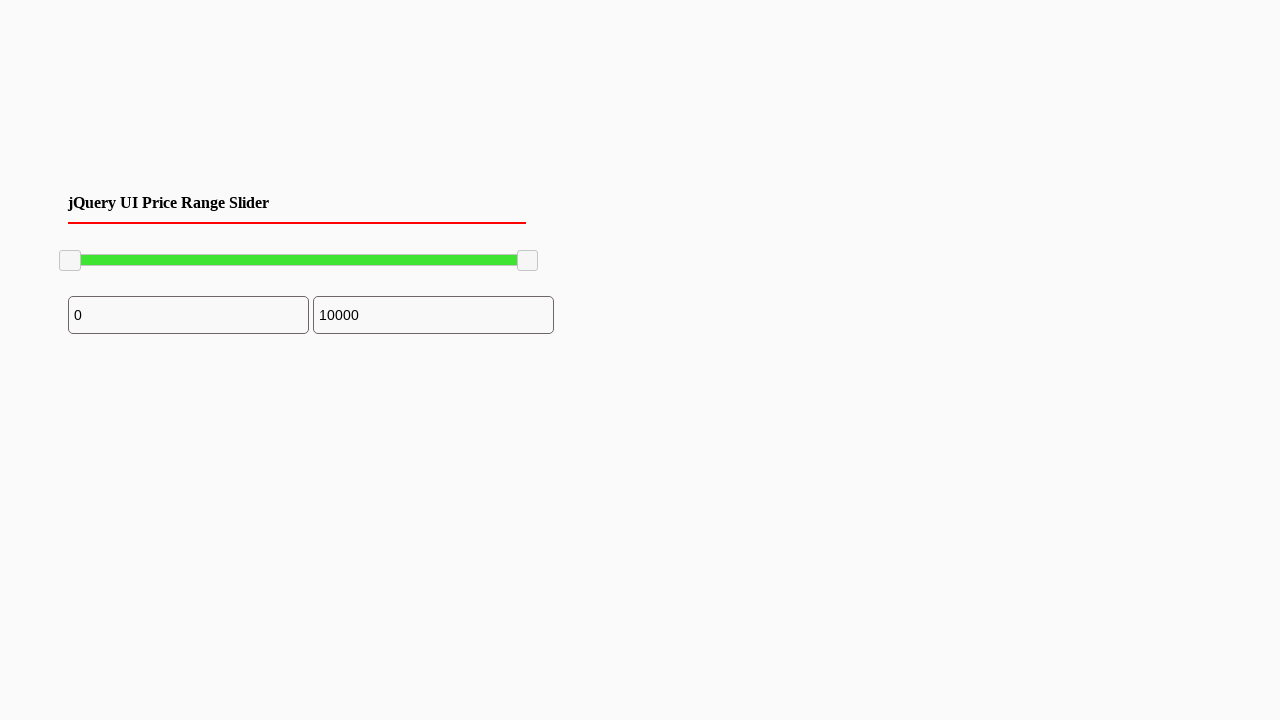

Retrieved bounding box for minimum slider
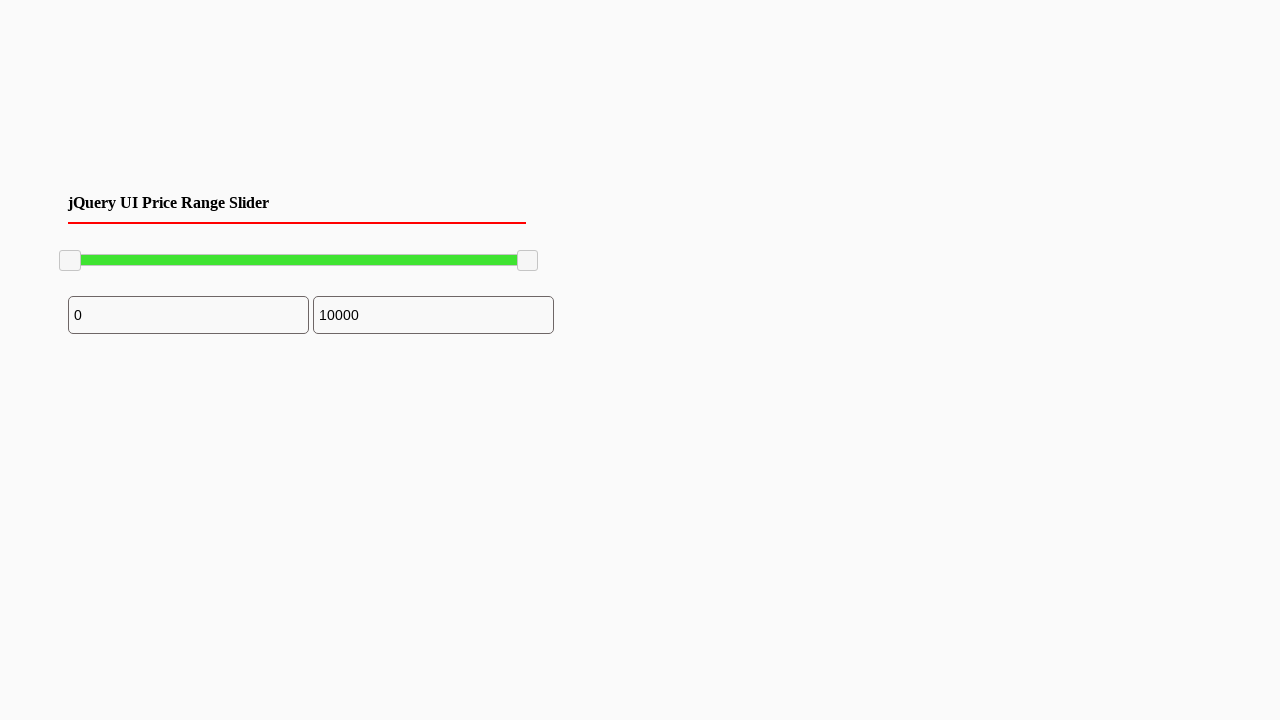

Moved mouse to minimum slider center at (70, 261)
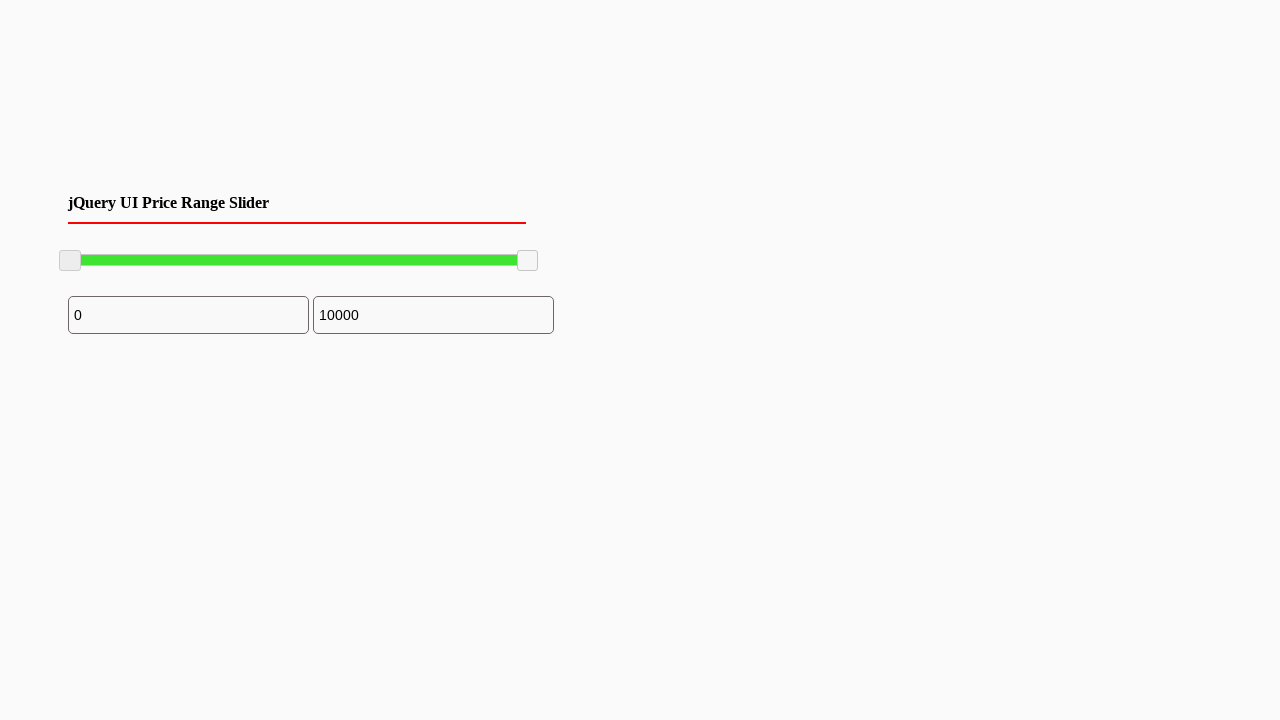

Pressed mouse button down on minimum slider at (70, 261)
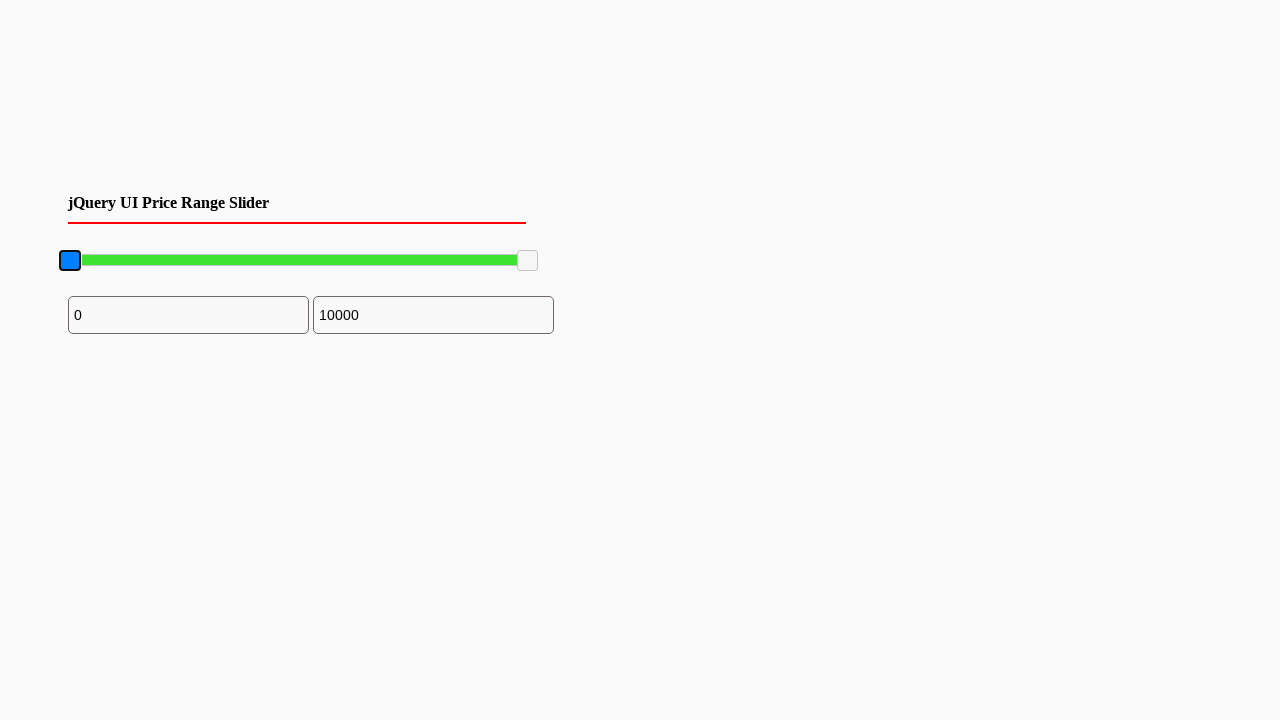

Dragged minimum slider 100 pixels to the right at (170, 261)
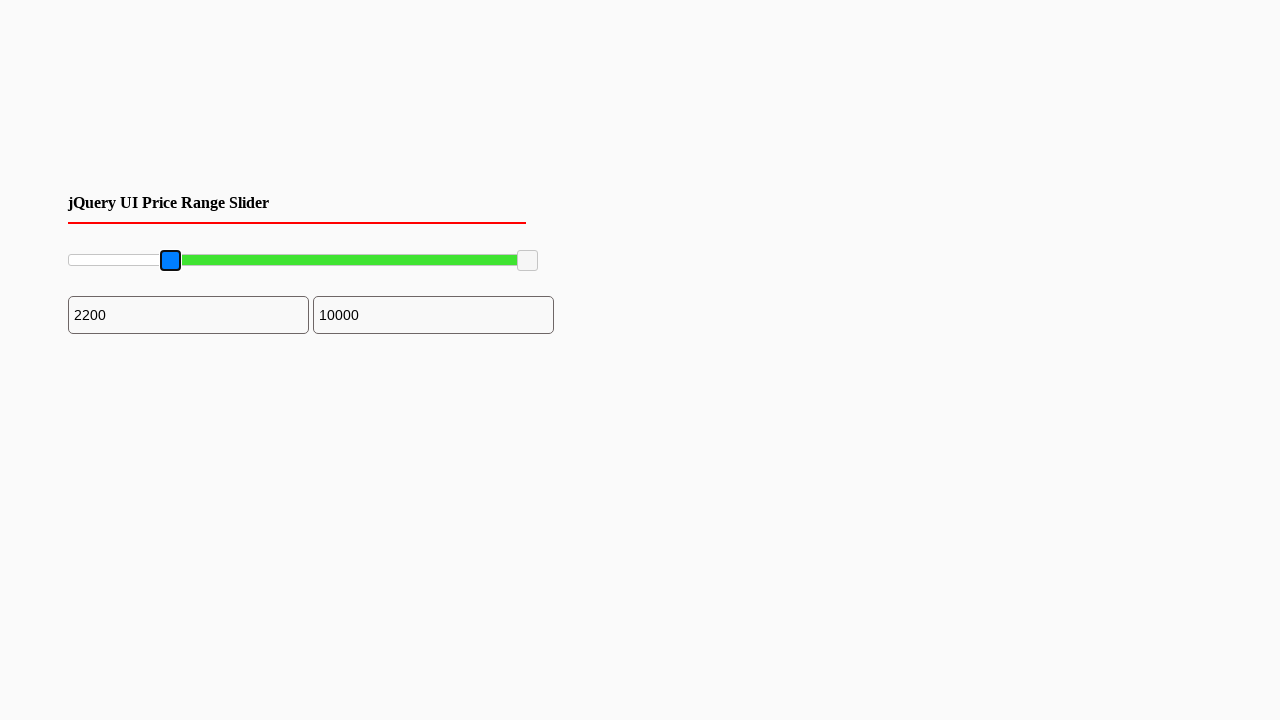

Released mouse button, minimum slider drag completed at (170, 261)
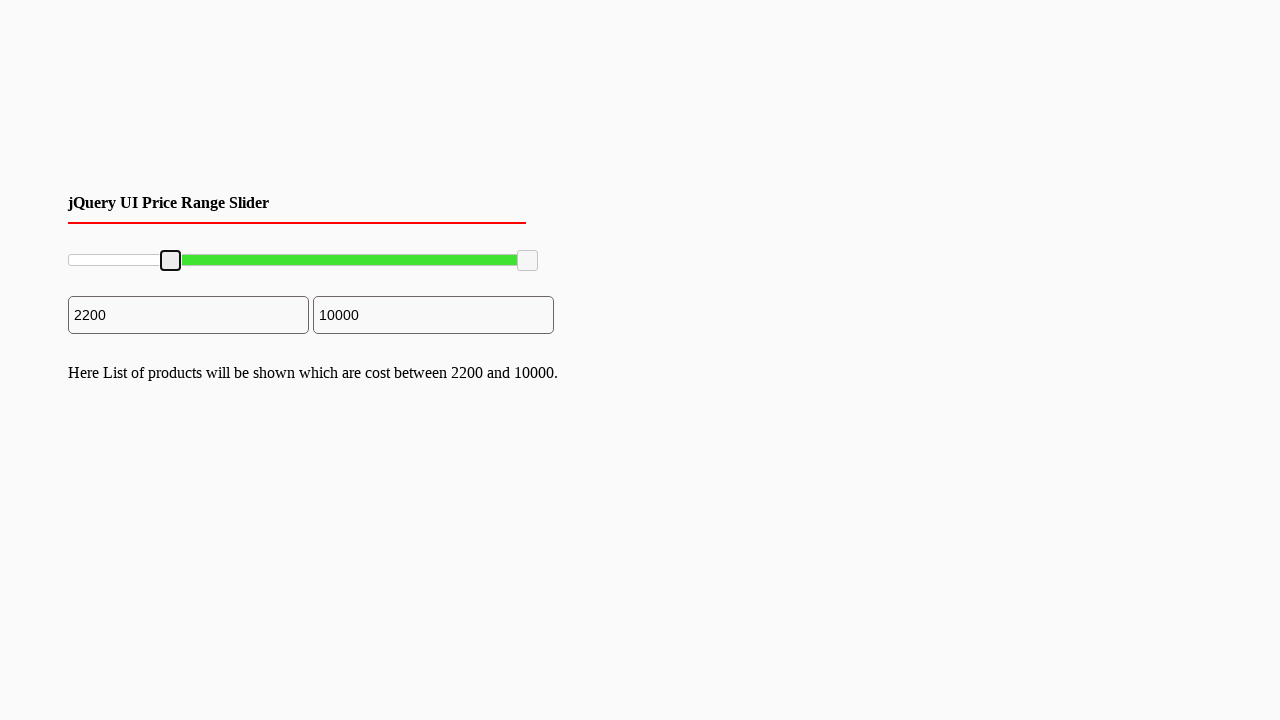

Located maximum price slider handle
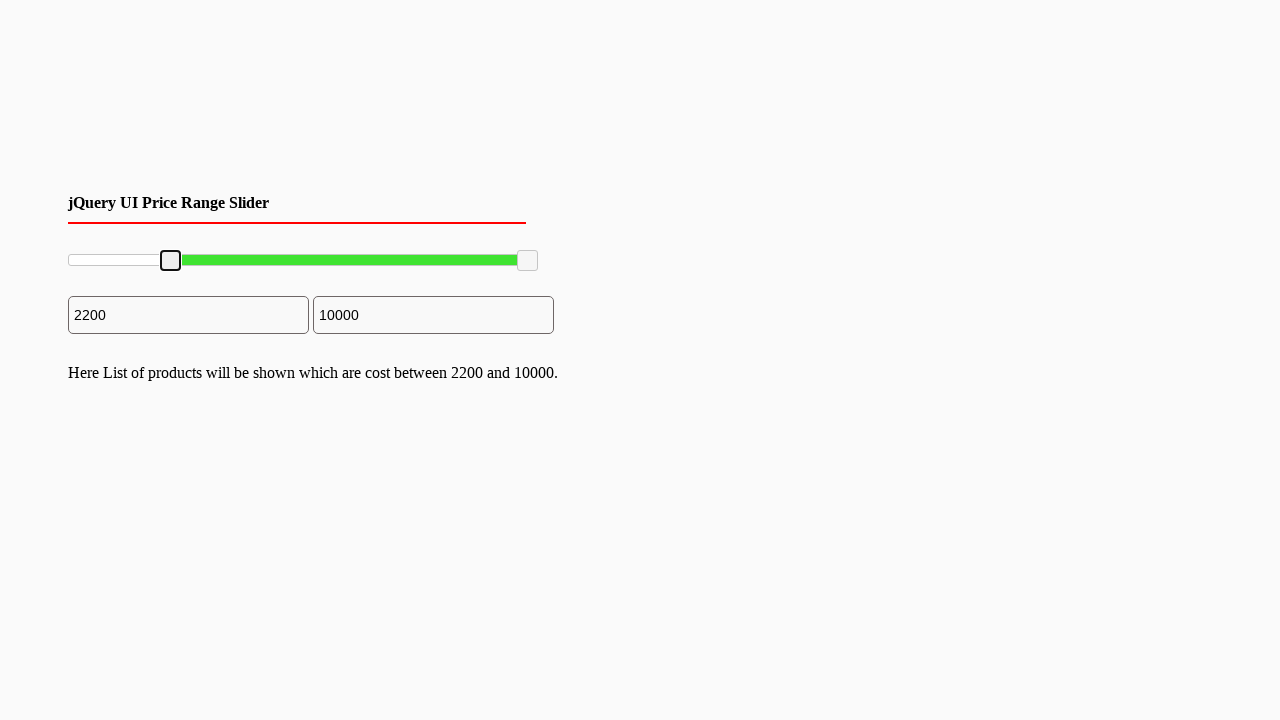

Retrieved bounding box for maximum slider
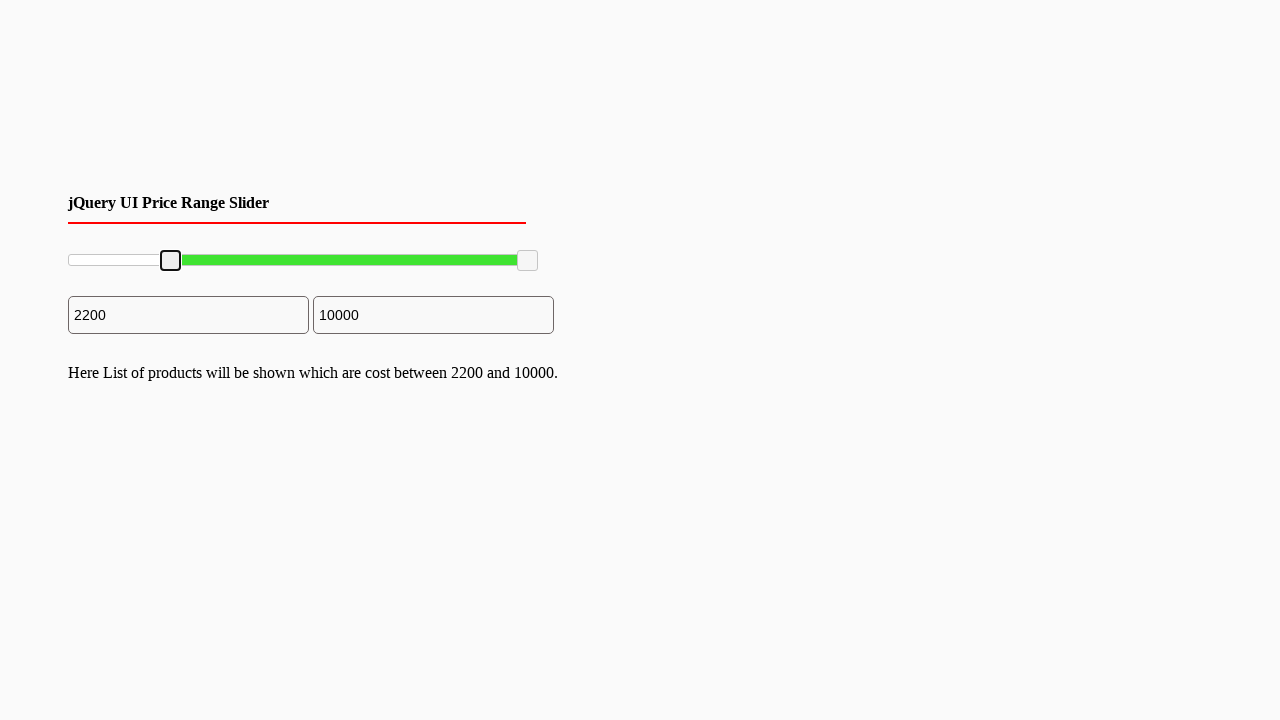

Moved mouse to maximum slider center at (528, 261)
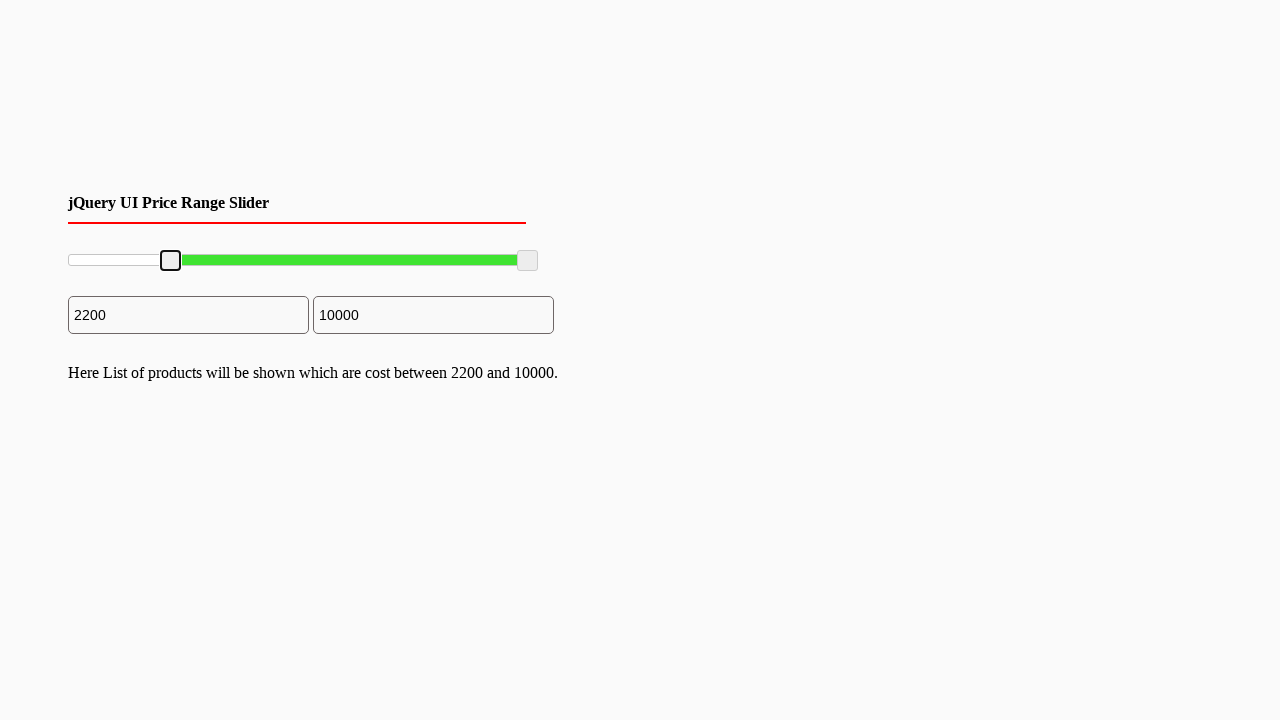

Pressed mouse button down on maximum slider at (528, 261)
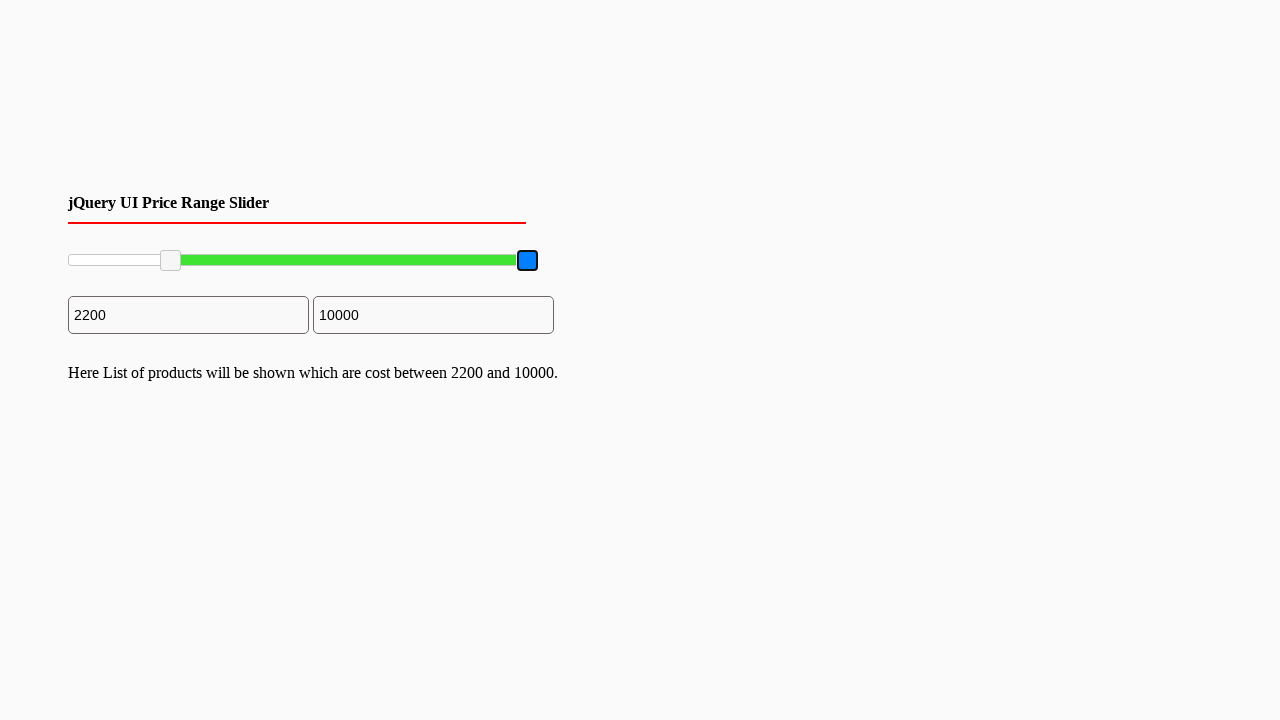

Dragged maximum slider 100 pixels to the left at (428, 261)
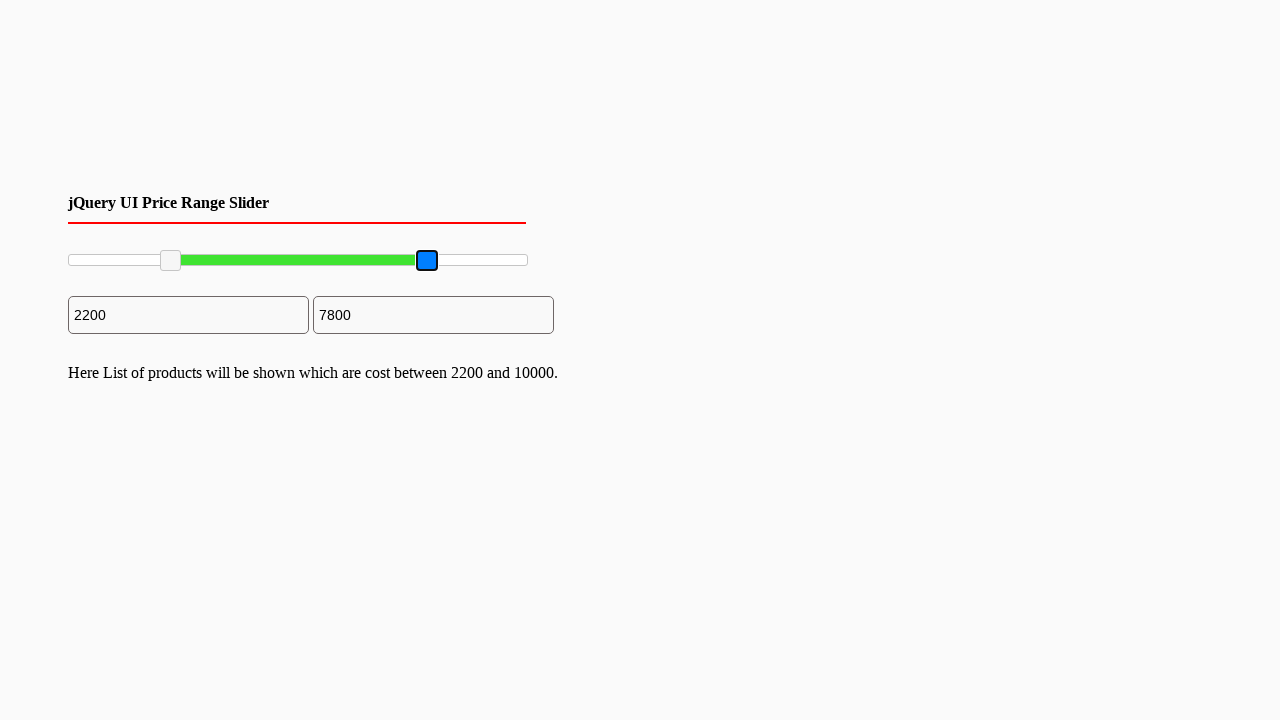

Released mouse button, maximum slider drag completed at (428, 261)
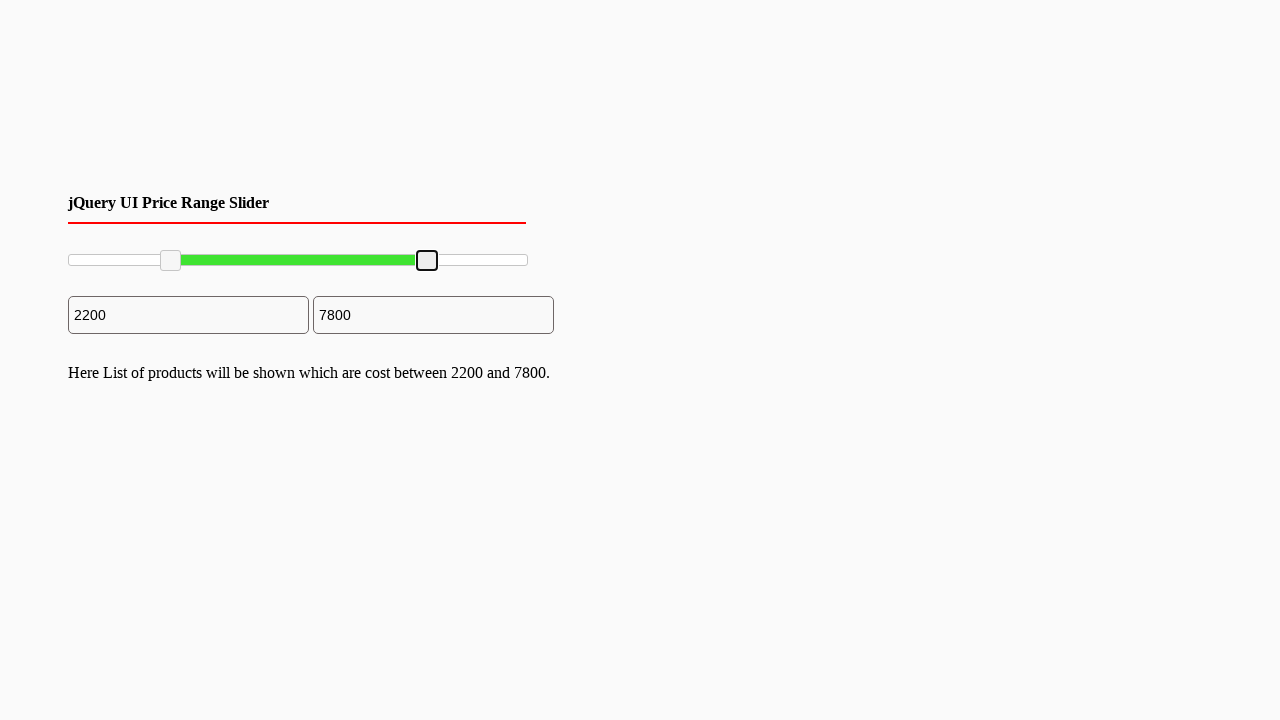

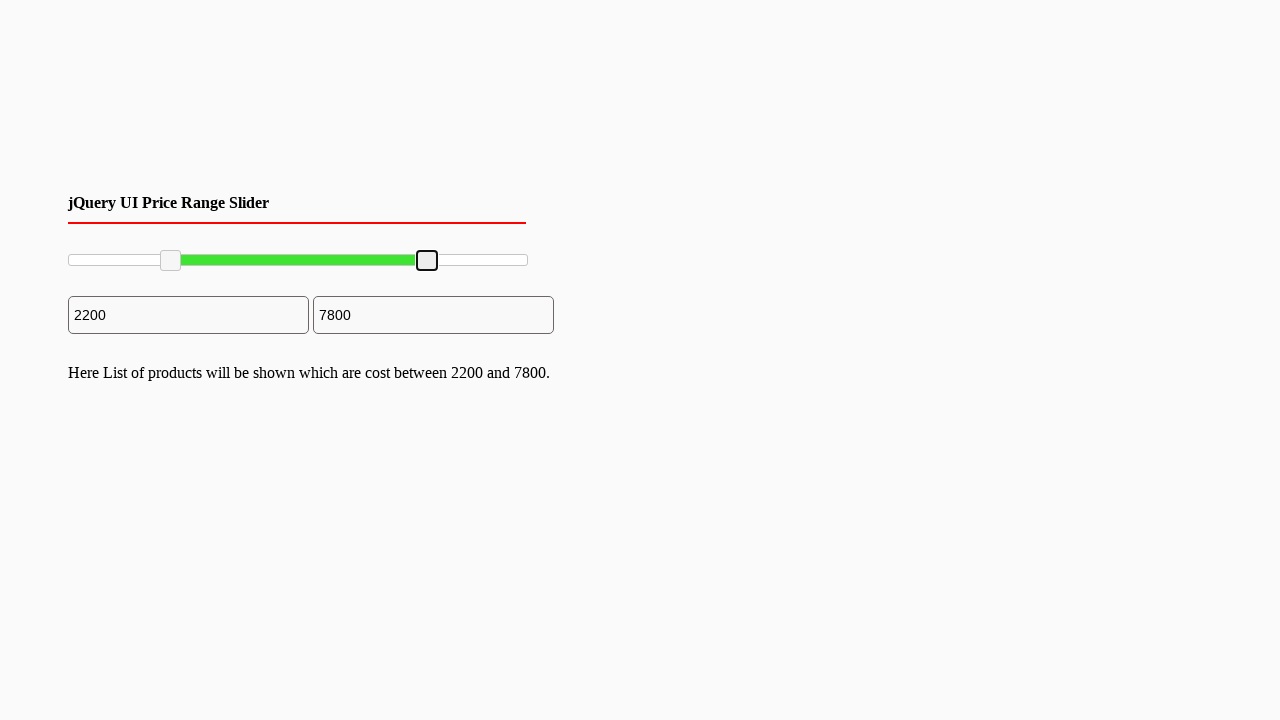